Completes a math challenge by reading a value from the page, calculating the result using a logarithmic formula, entering the answer, selecting checkbox and radio options, and submitting the form.

Starting URL: https://suninjuly.github.io/math.html

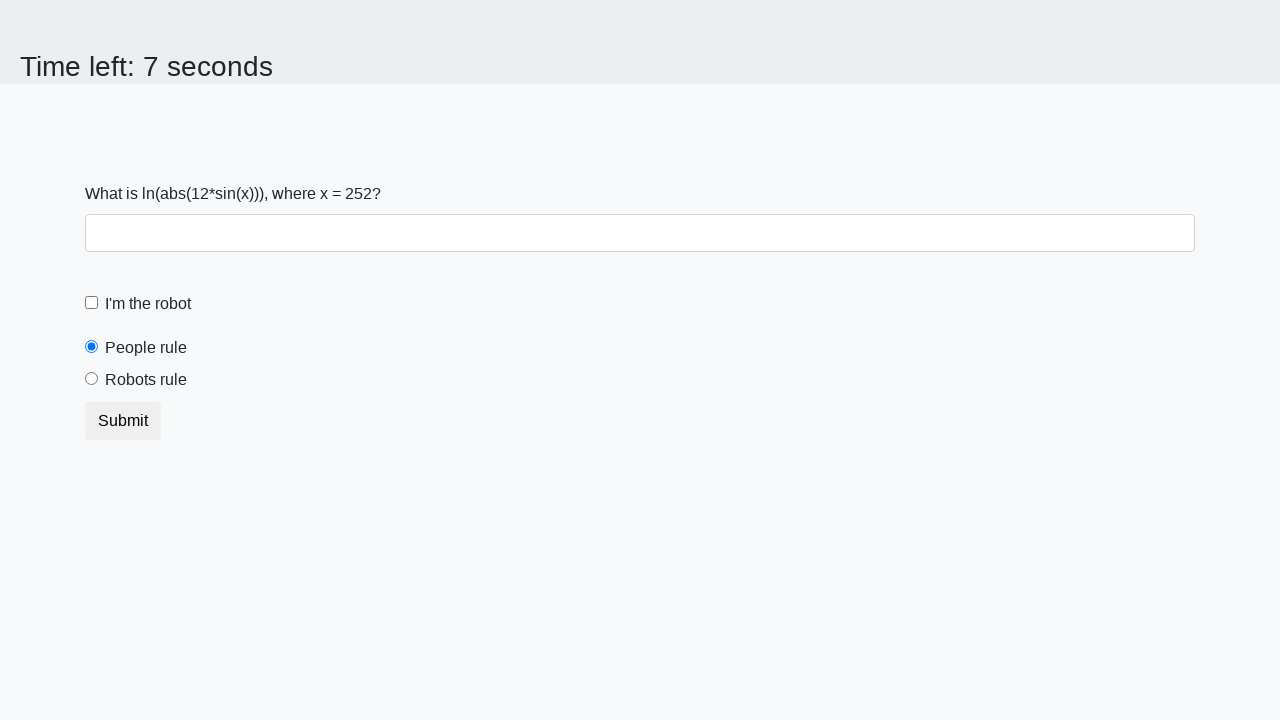

Retrieved x value from the page
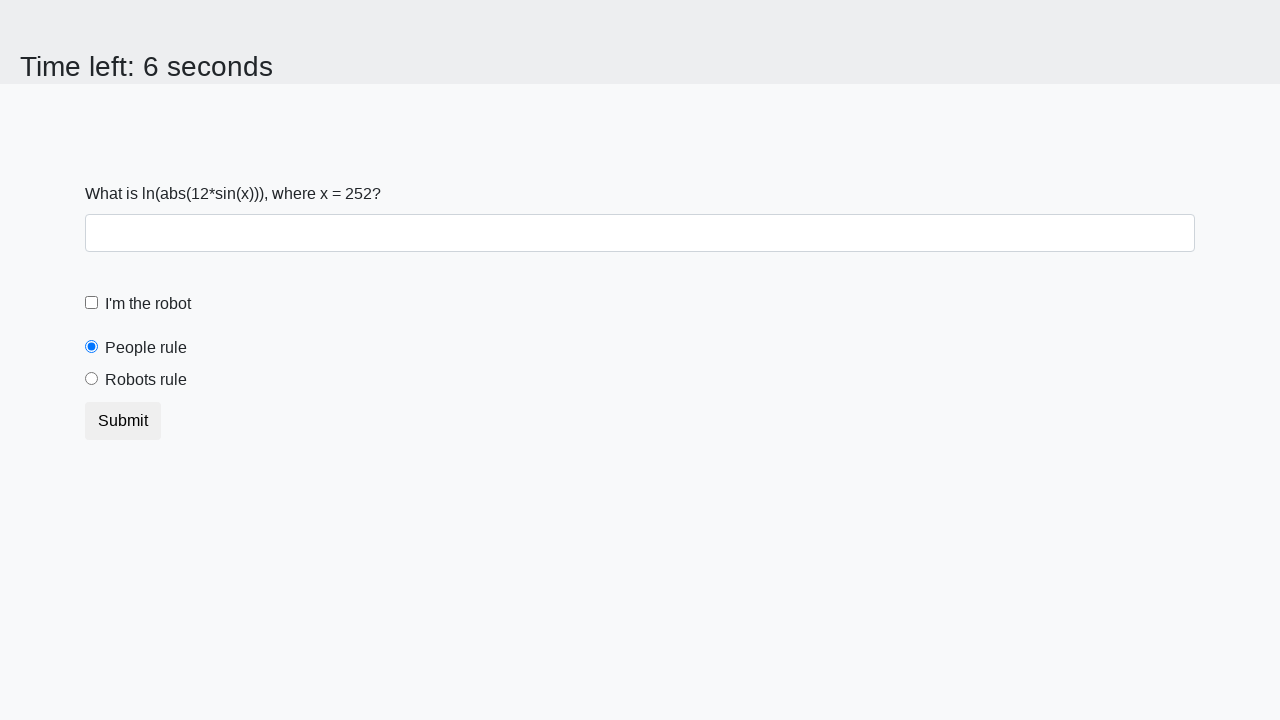

Calculated answer using logarithmic formula: 2.0117174897281234
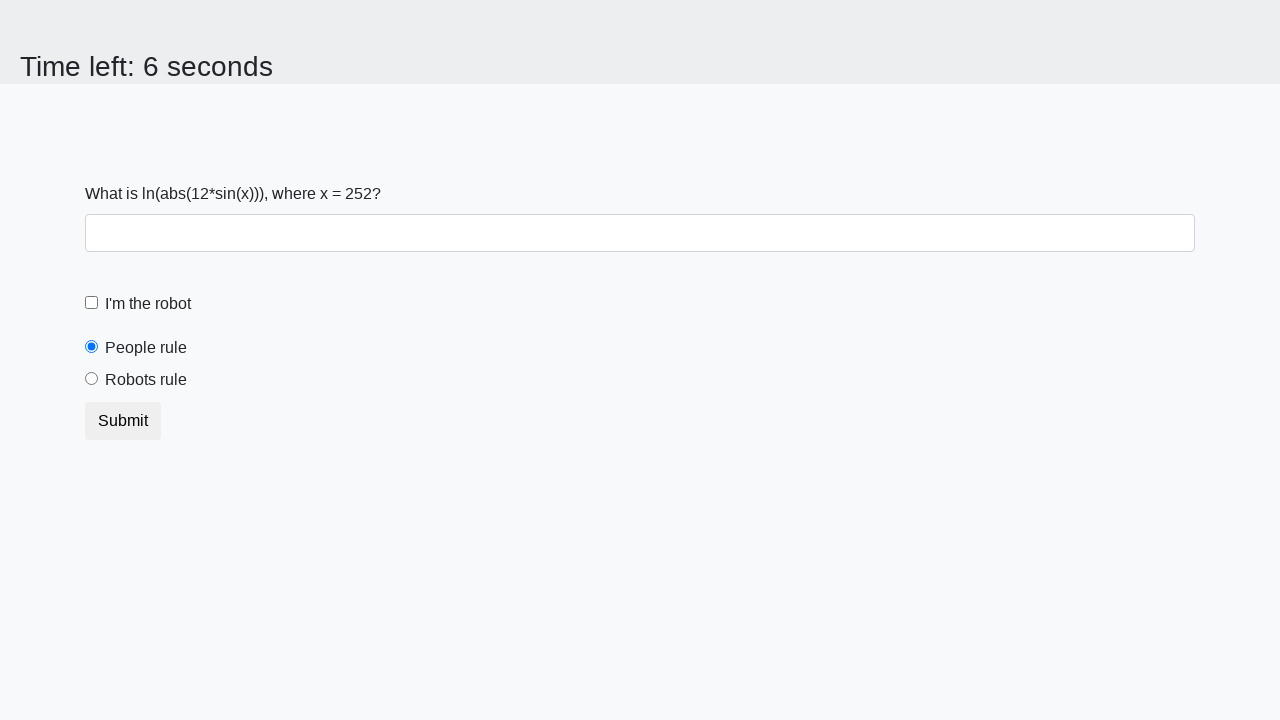

Filled in the calculated answer on #answer
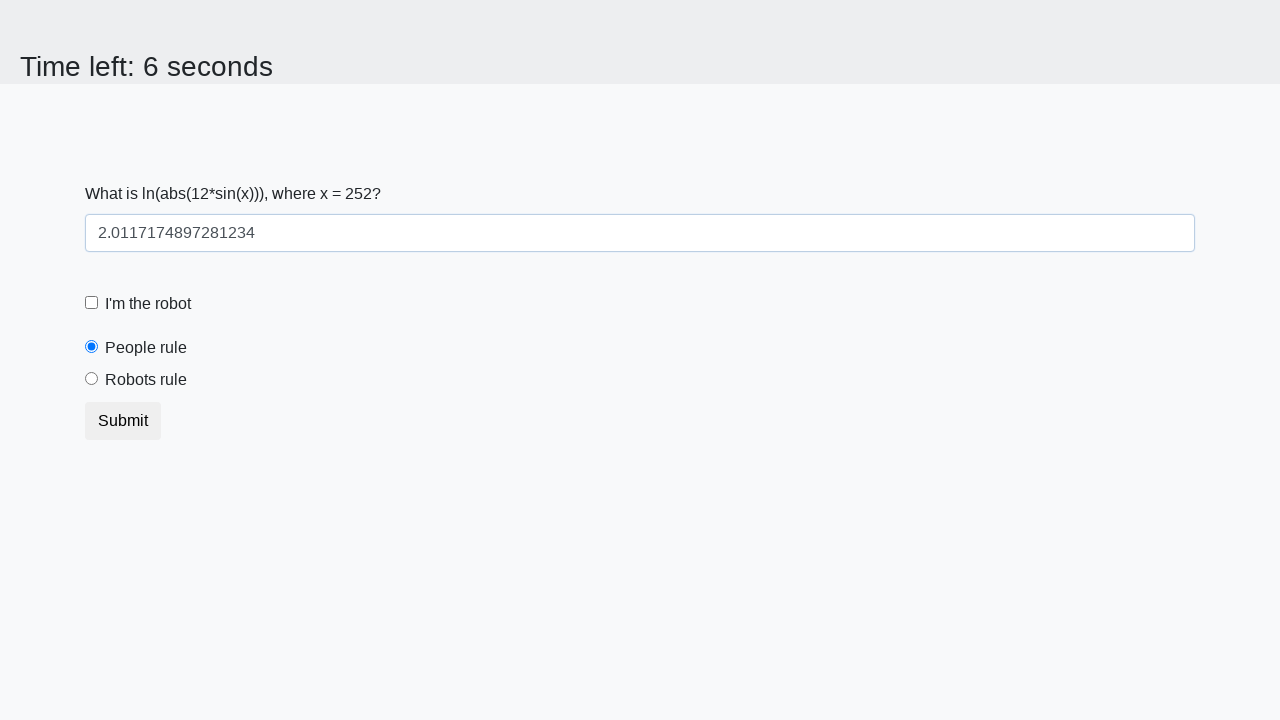

Clicked the robot checkbox at (92, 303) on #robotCheckbox
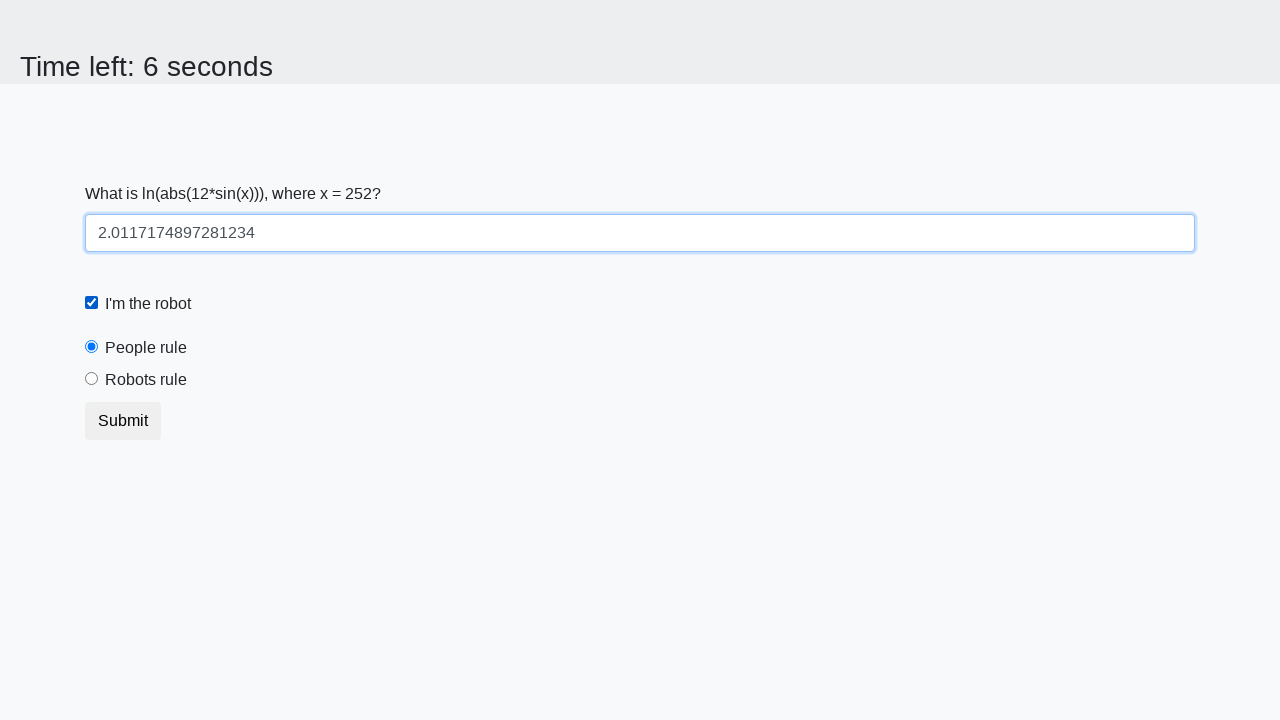

Clicked the robots rule radio button at (146, 380) on label[for='robotsRule']
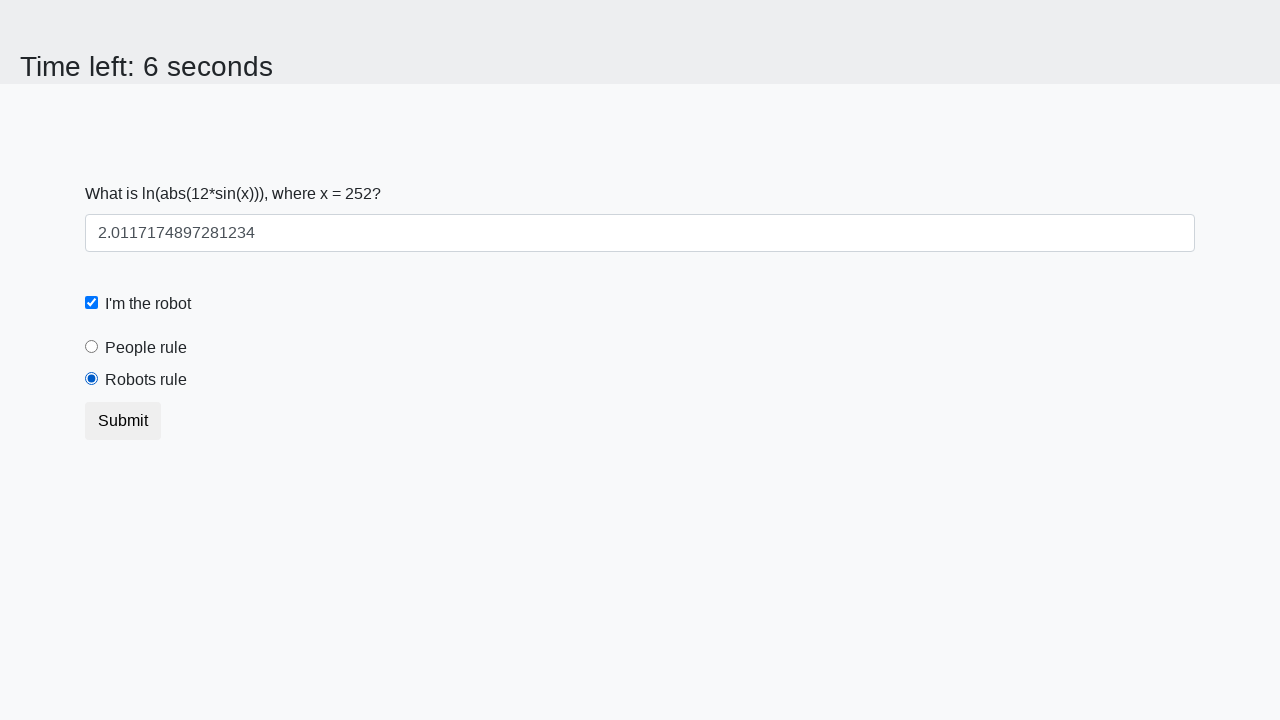

Clicked the submit button at (123, 421) on .btn
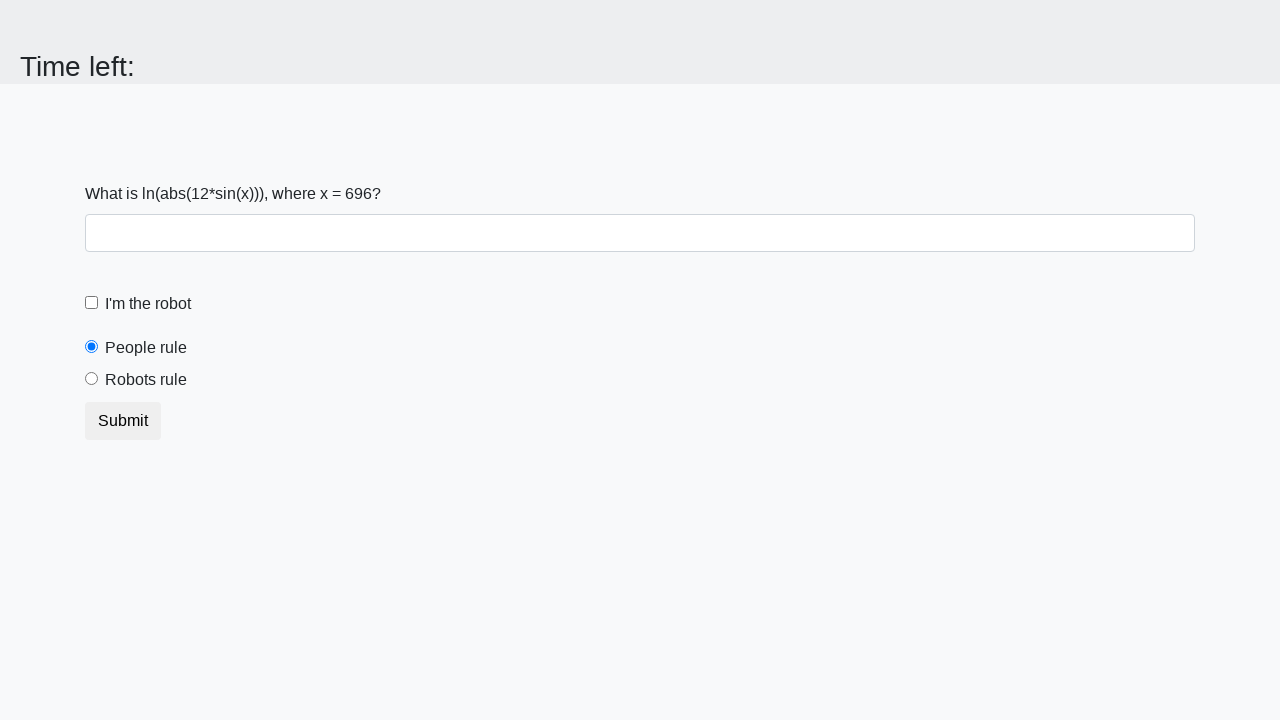

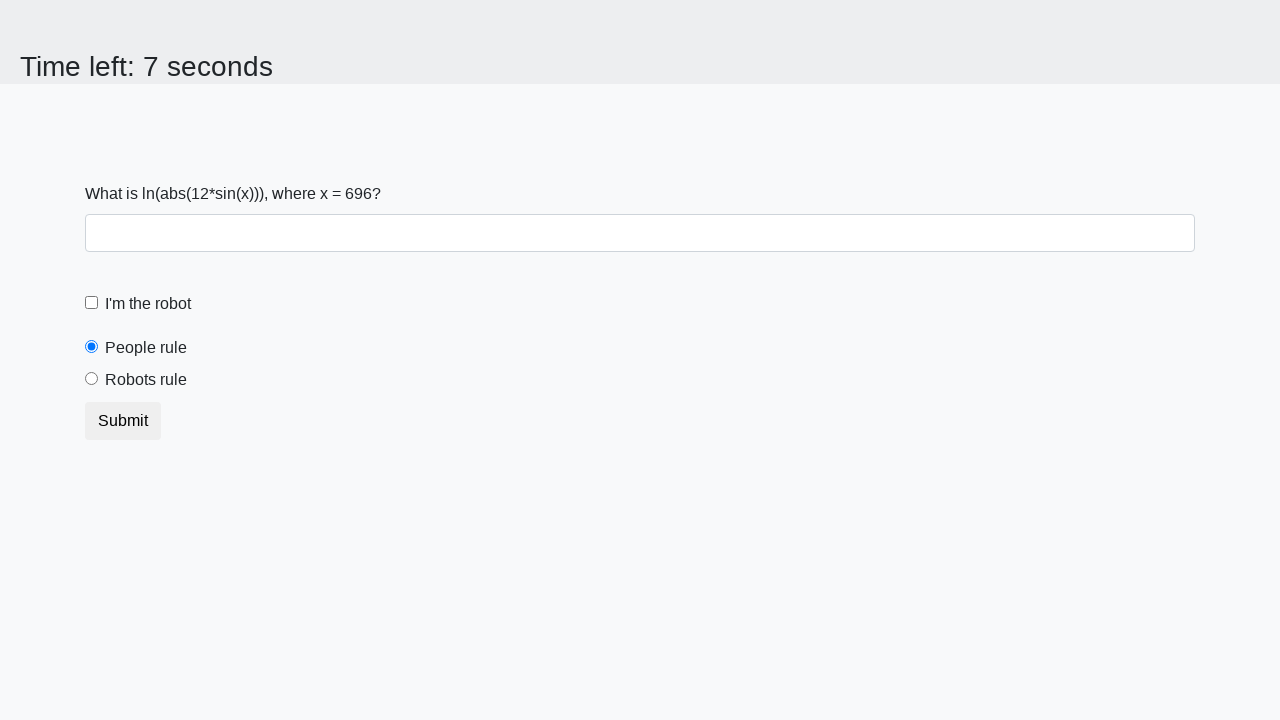